Solves a mathematical challenge by retrieving a value from an element attribute, calculating a formula result, and submitting the answer along with checkbox selections

Starting URL: http://suninjuly.github.io/get_attribute.html

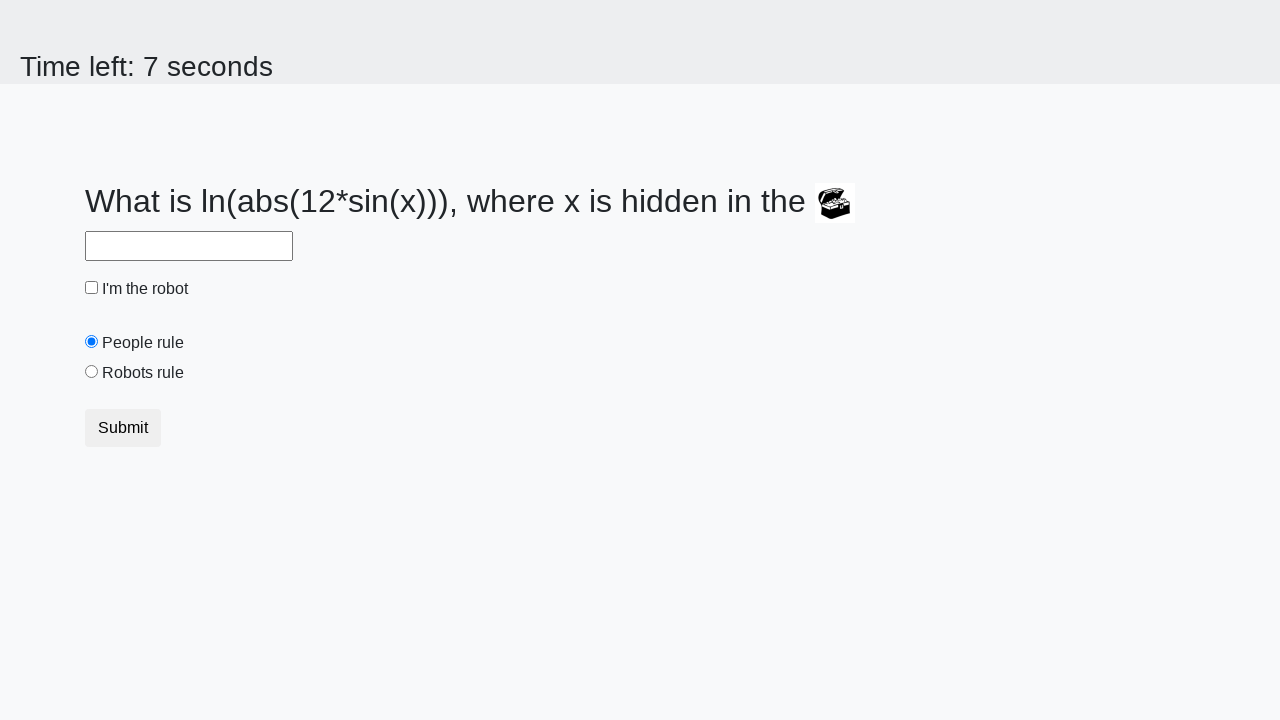

Retrieved valuex attribute from treasure element
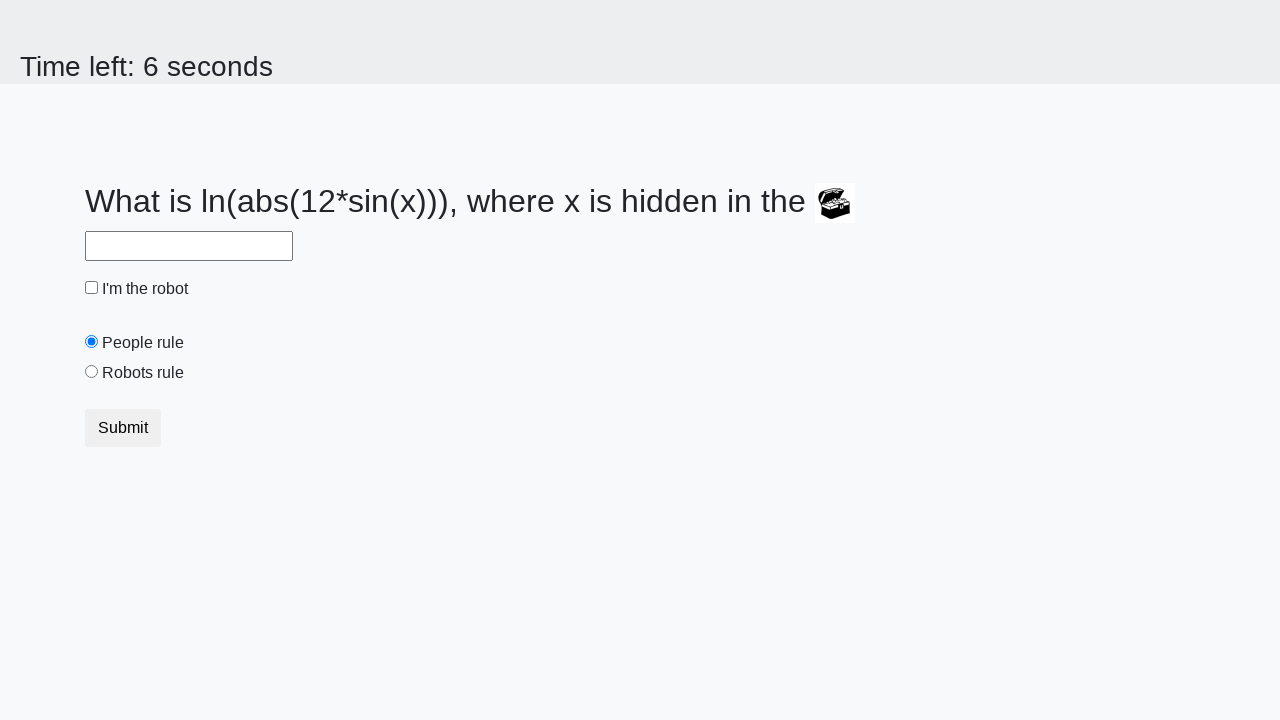

Calculated mathematical formula result using retrieved value
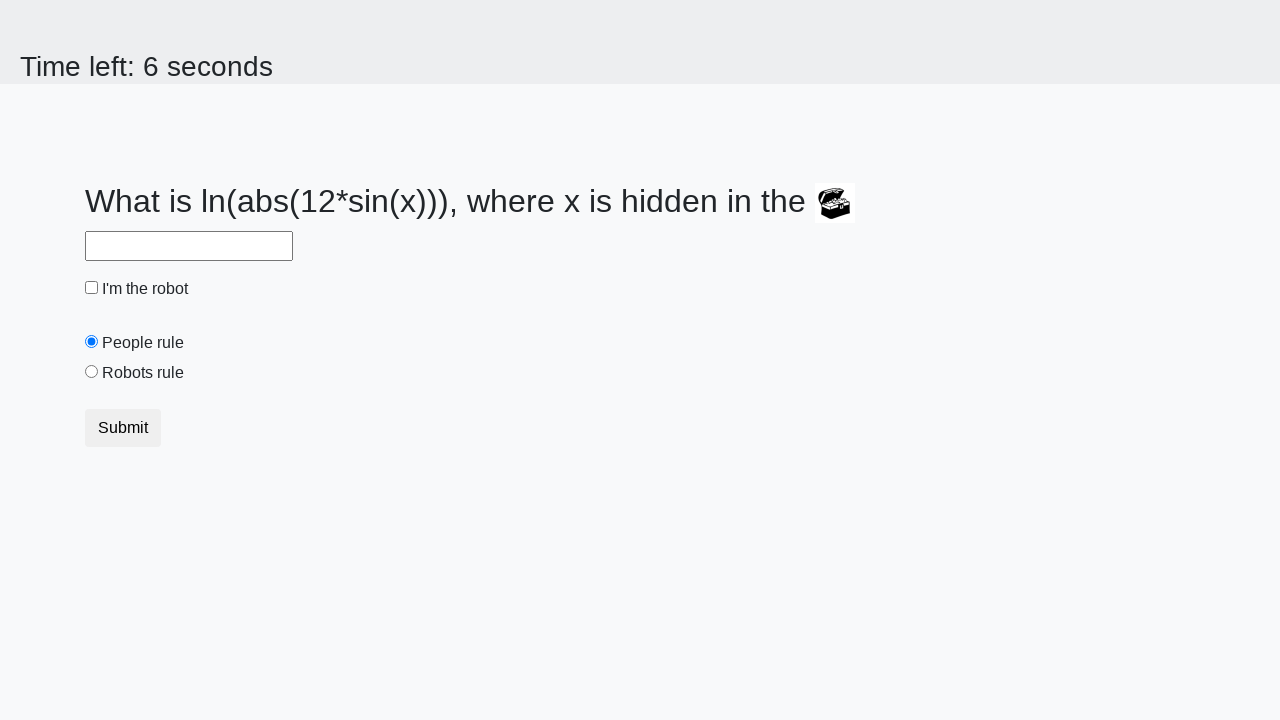

Filled answer field with calculated result on #answer
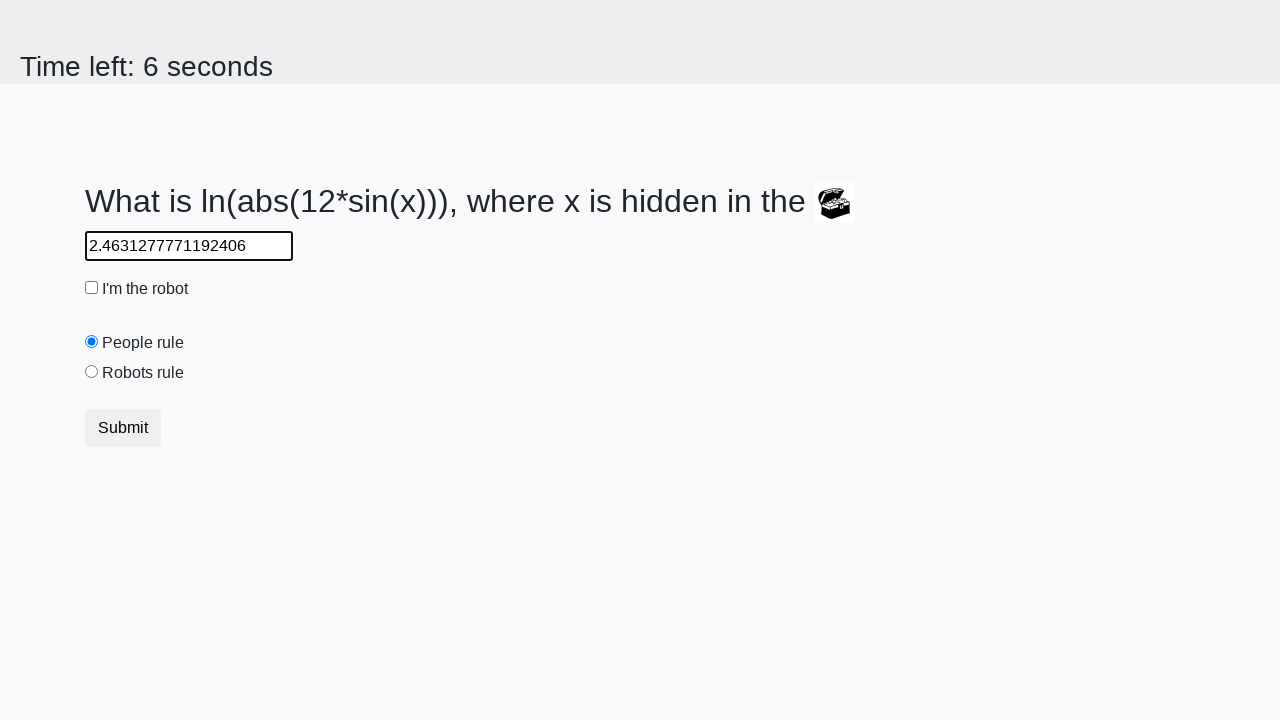

Clicked robot checkbox at (92, 288) on #robotCheckbox
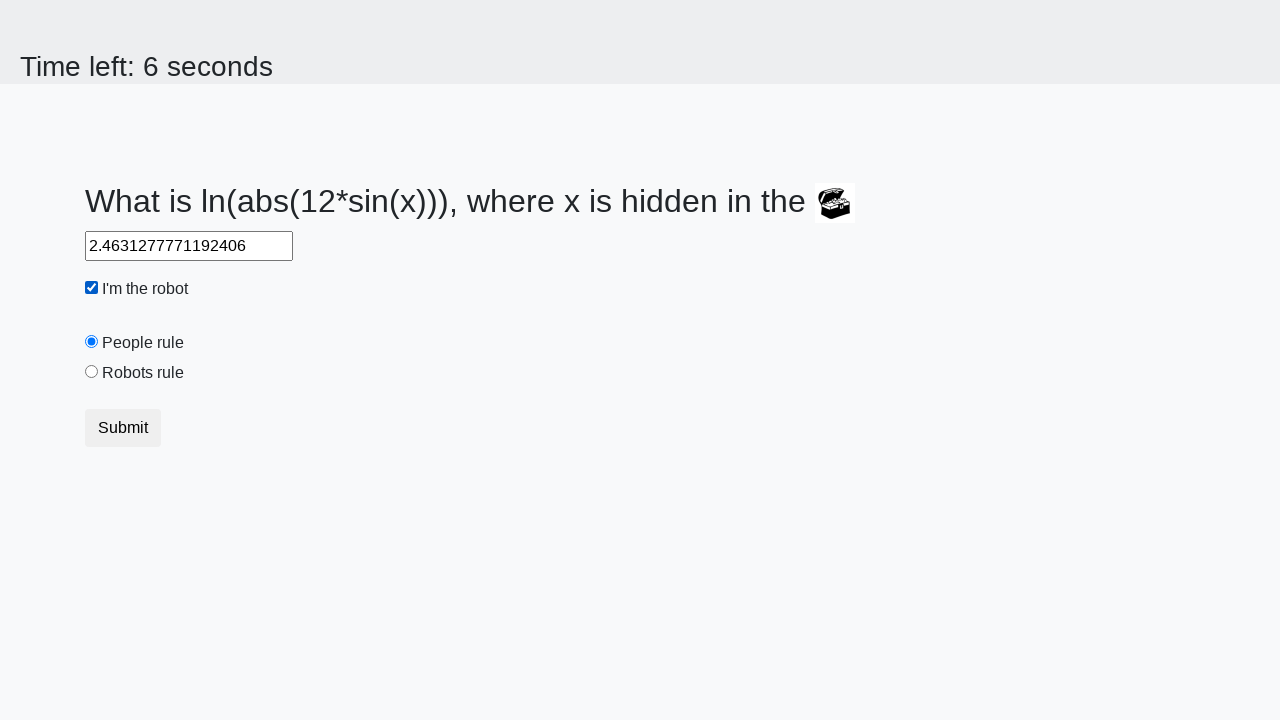

Clicked robots rule radio button at (92, 372) on #robotsRule
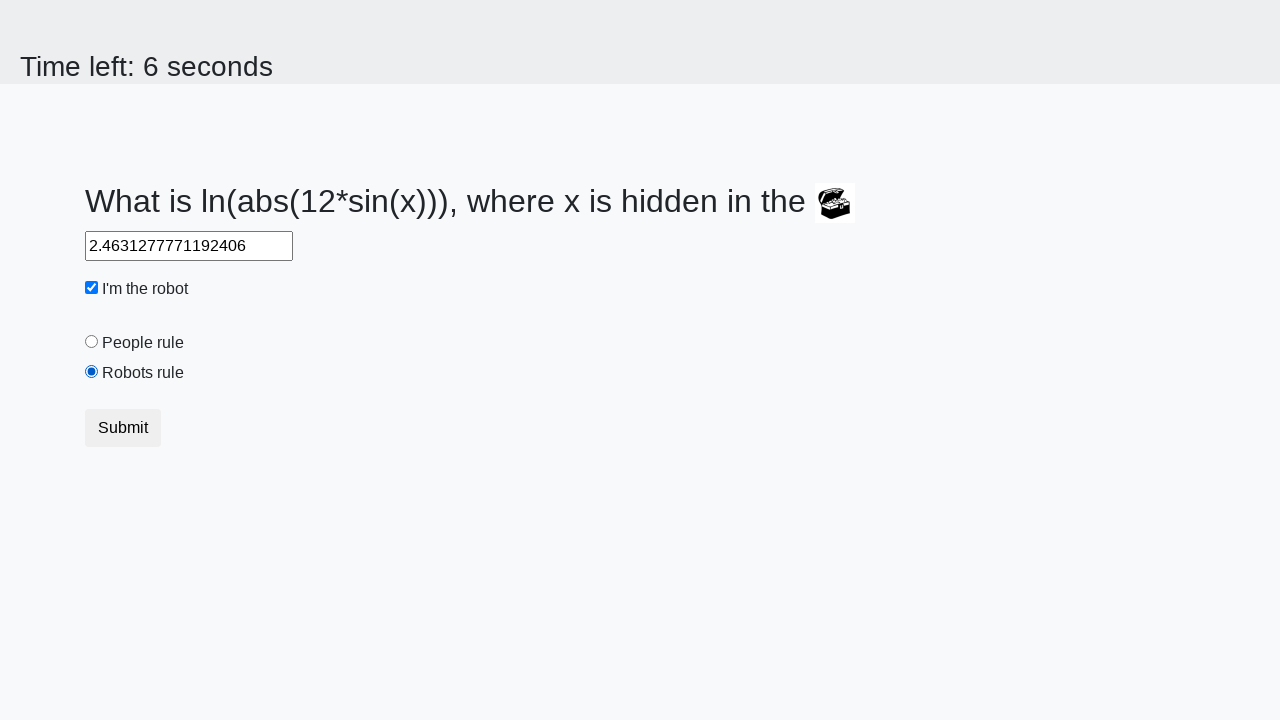

Submitted the form with answer and checkbox selections at (123, 428) on .btn.btn-default
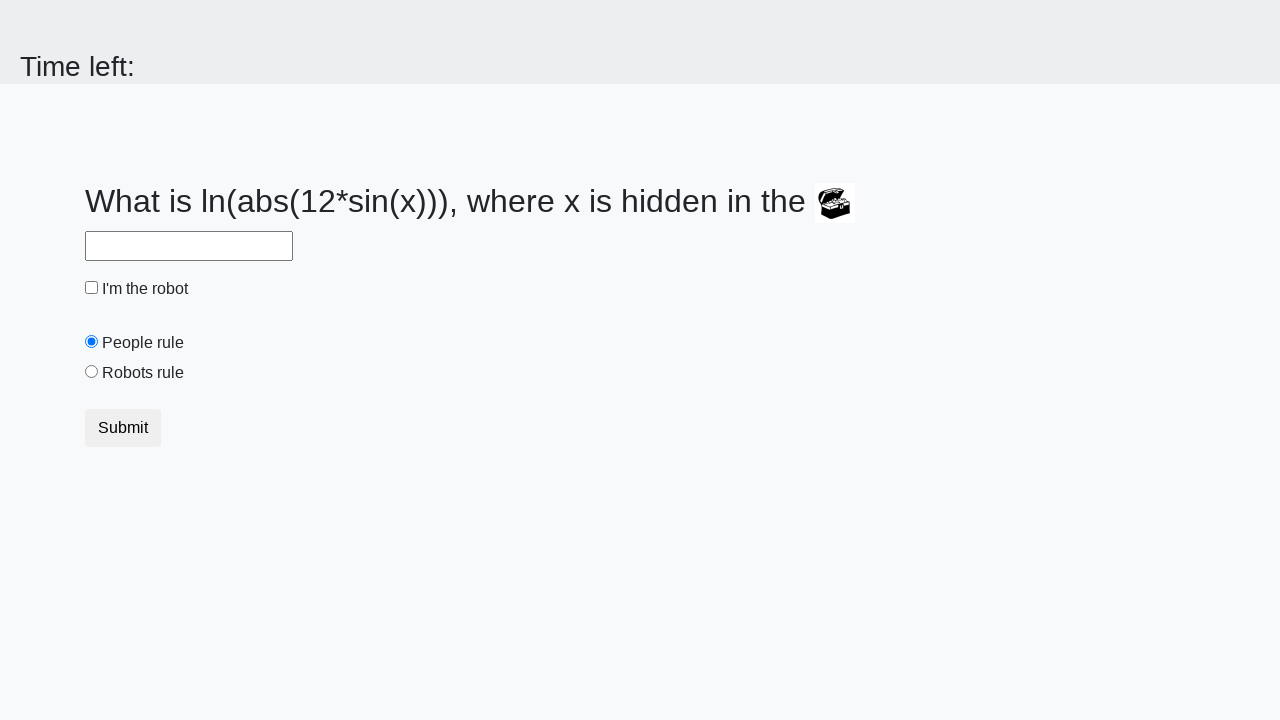

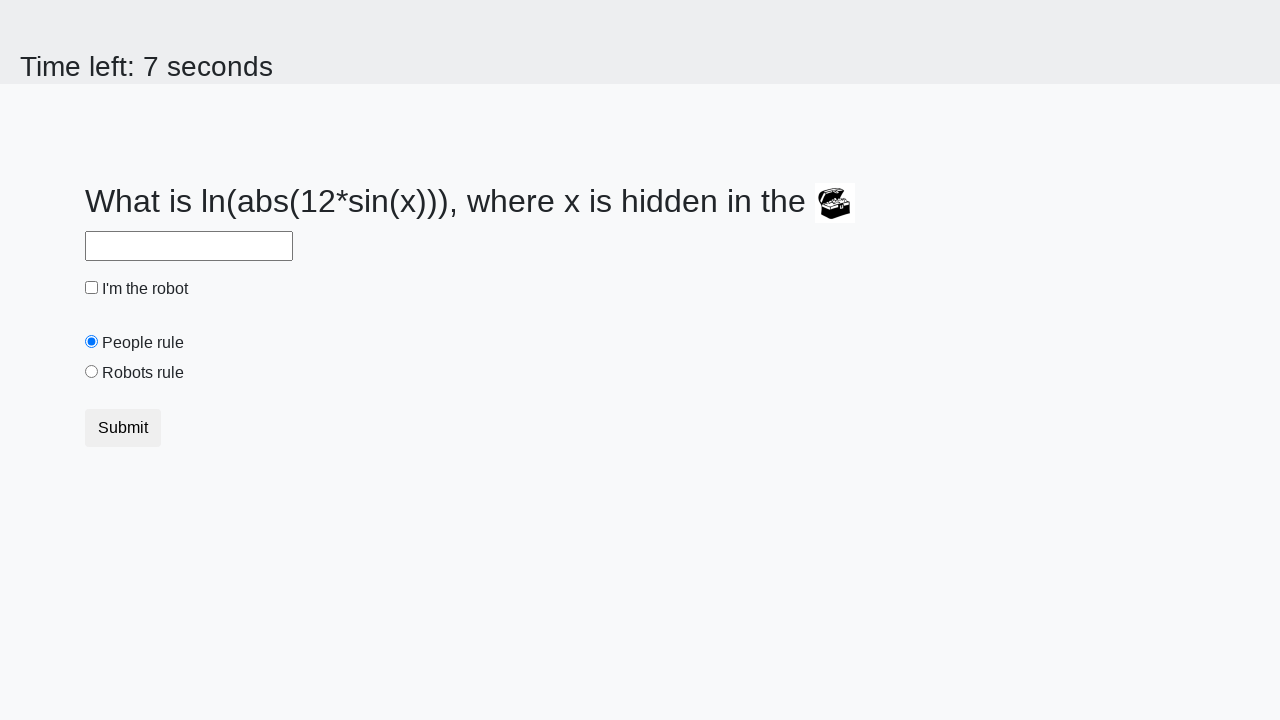